Tests adding an item to cart, then deleting it, and verifies the item is no longer visible

Starting URL: https://www.demoblaze.com/

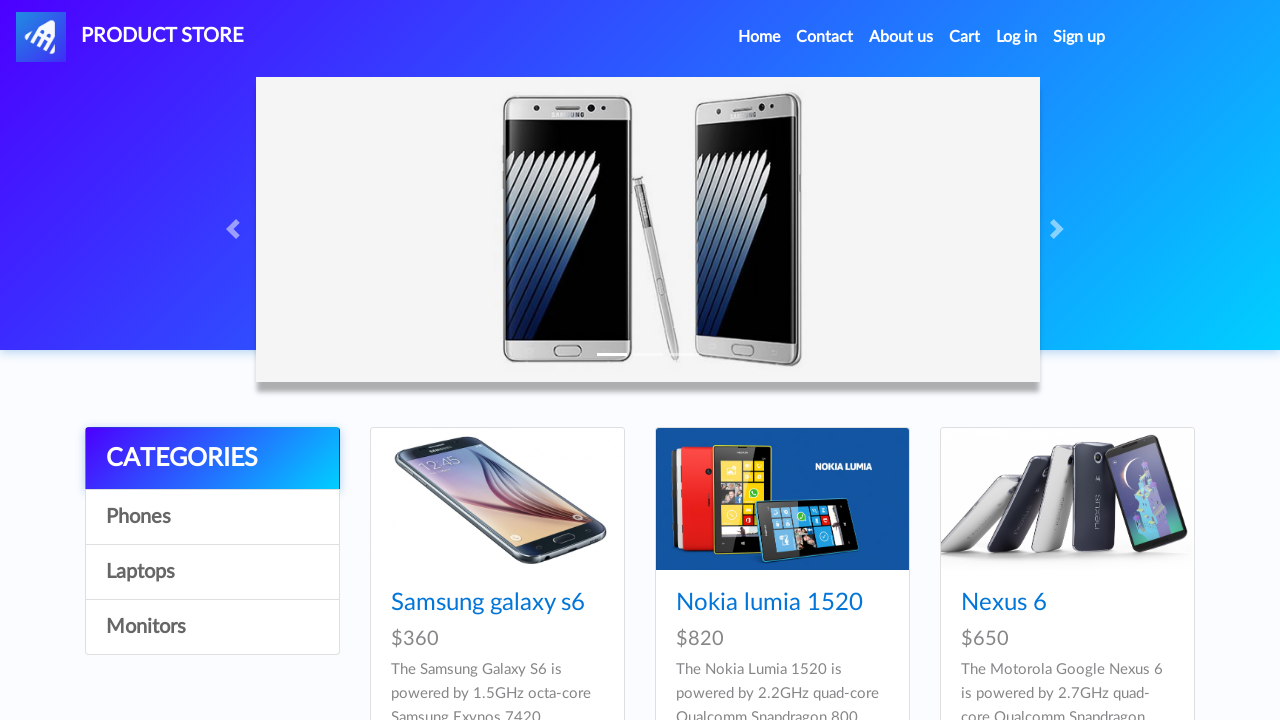

Clicked on Samsung Galaxy S6 product link at (488, 603) on internal:role=link[name="Samsung galaxy s6"i]
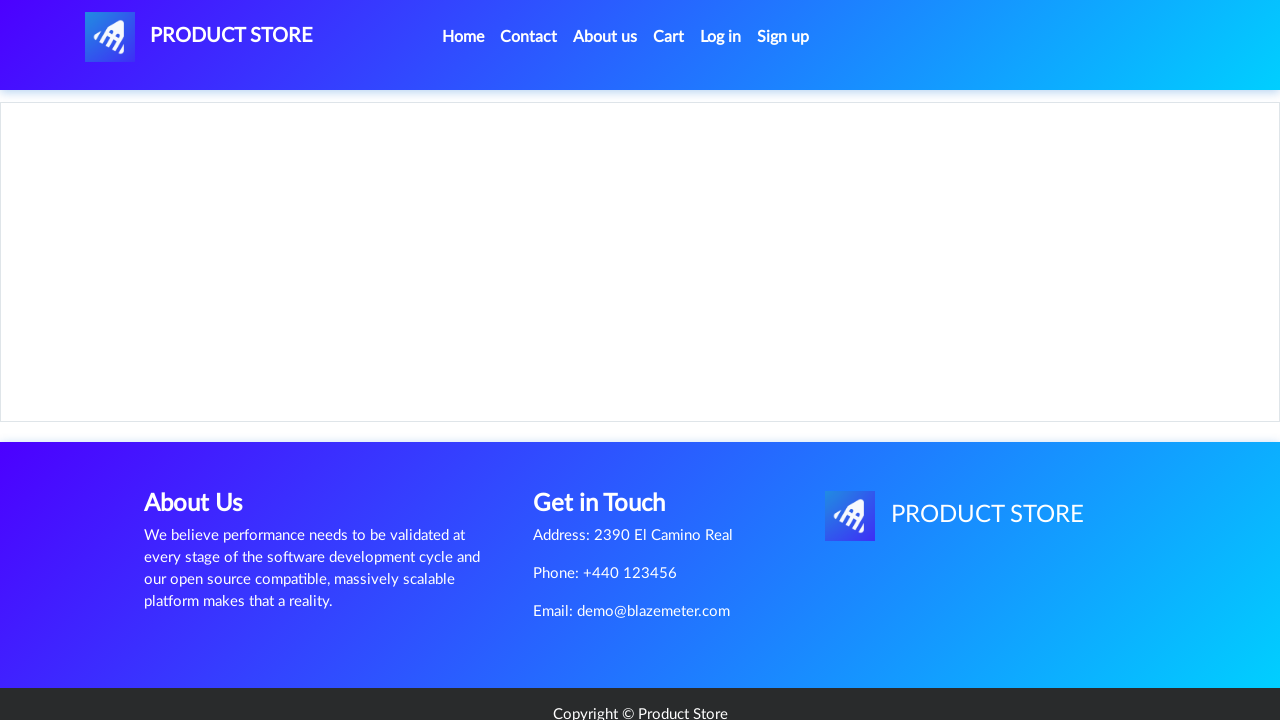

Set up dialog handler to dismiss confirmation
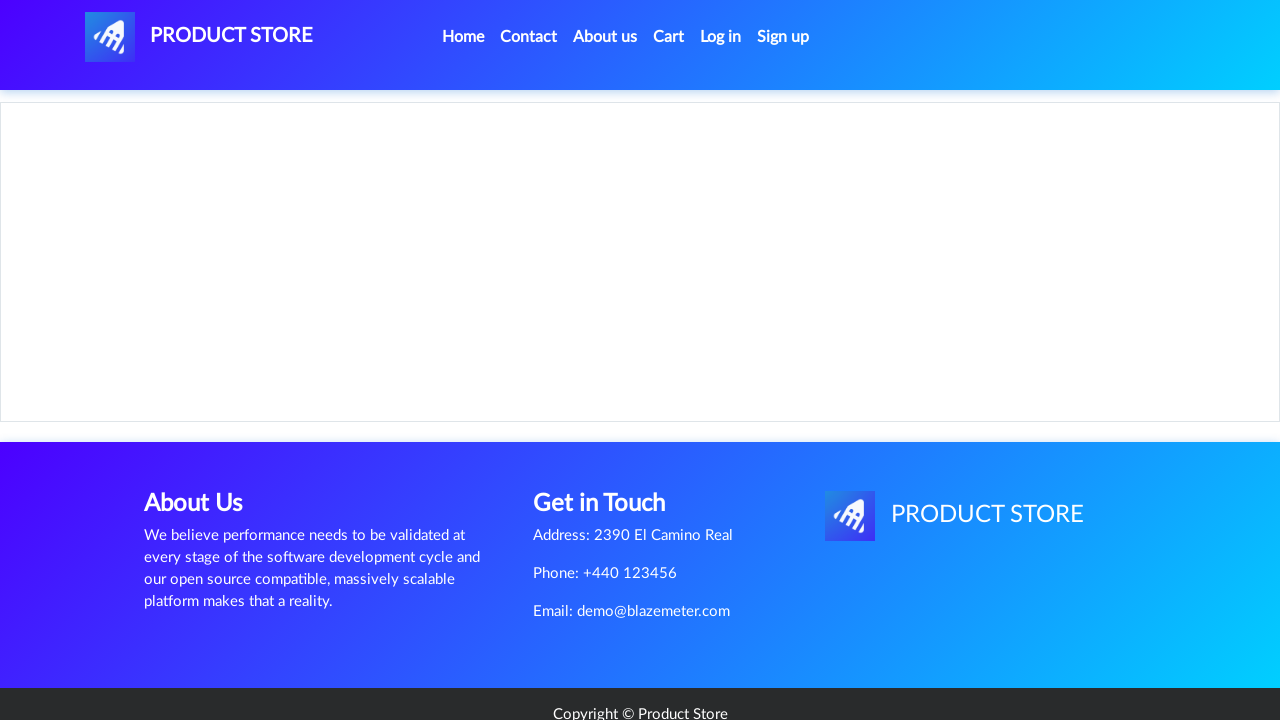

Clicked 'Add to cart' button at (610, 440) on internal:role=link[name="Add to cart"i]
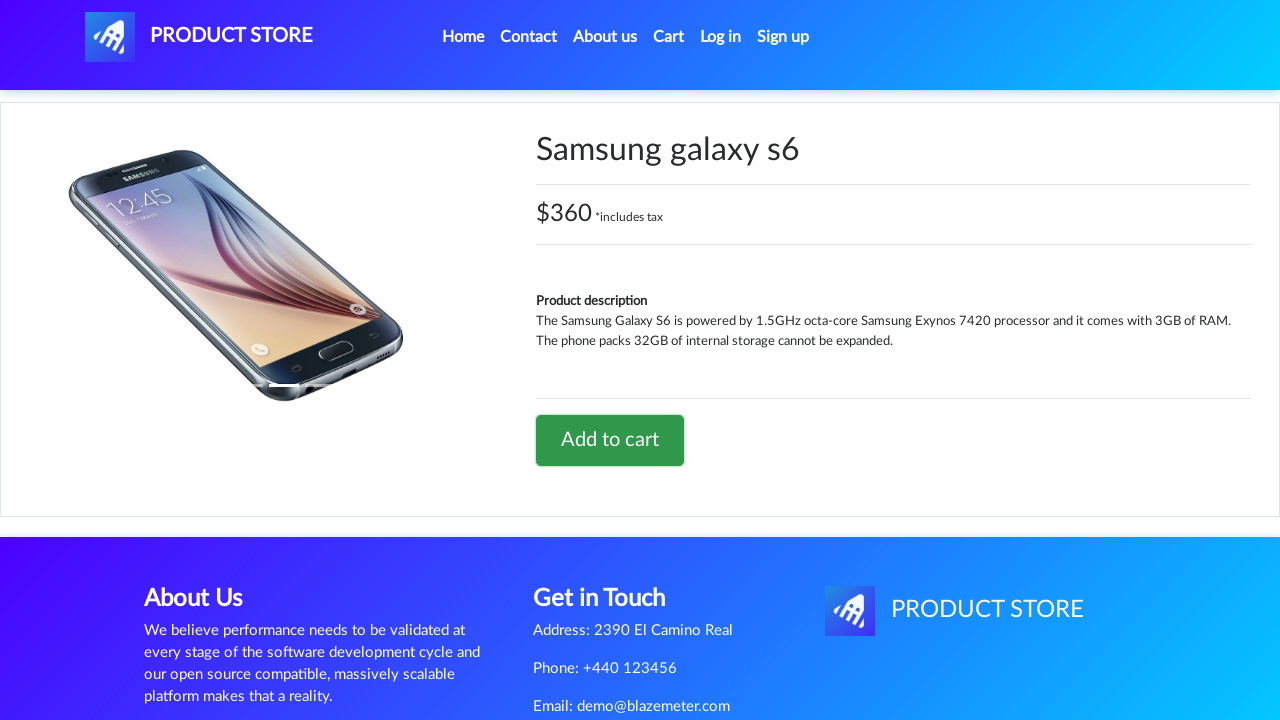

Navigated to Cart page at (669, 37) on internal:role=link[name="Cart"s]
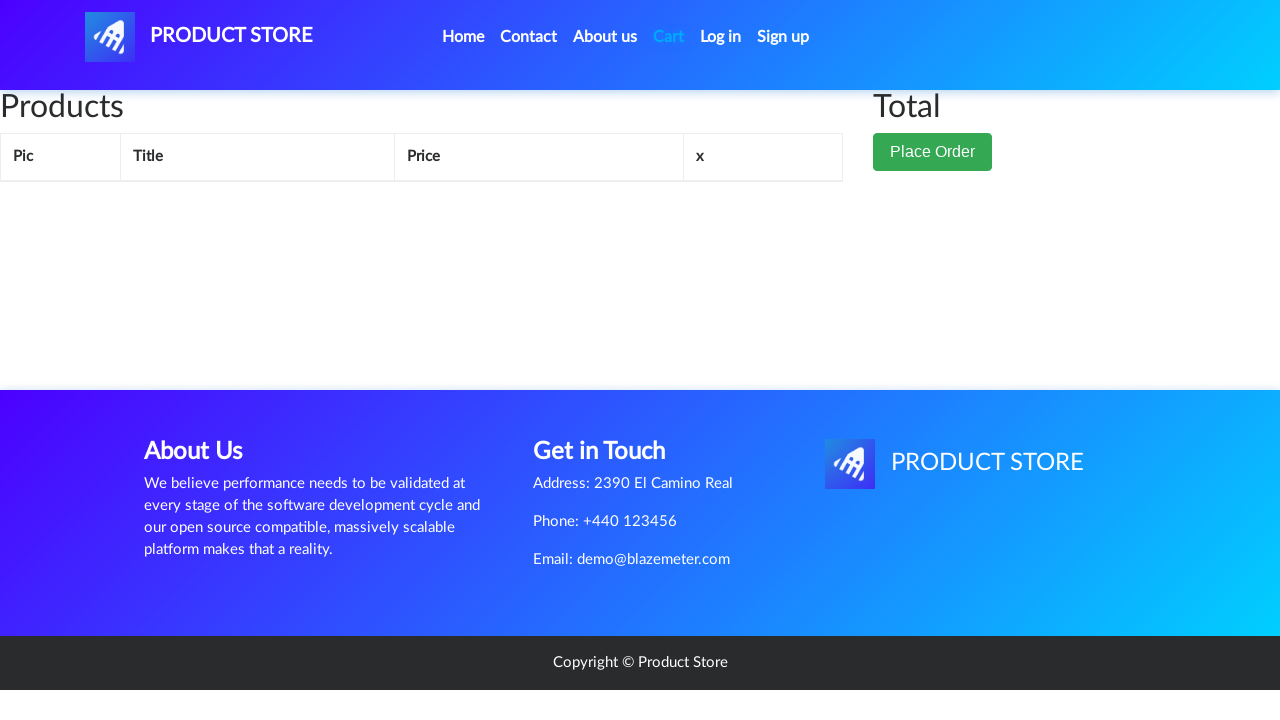

Clicked on page wrapper to ensure page is loaded at (640, 240) on #page-wrapper
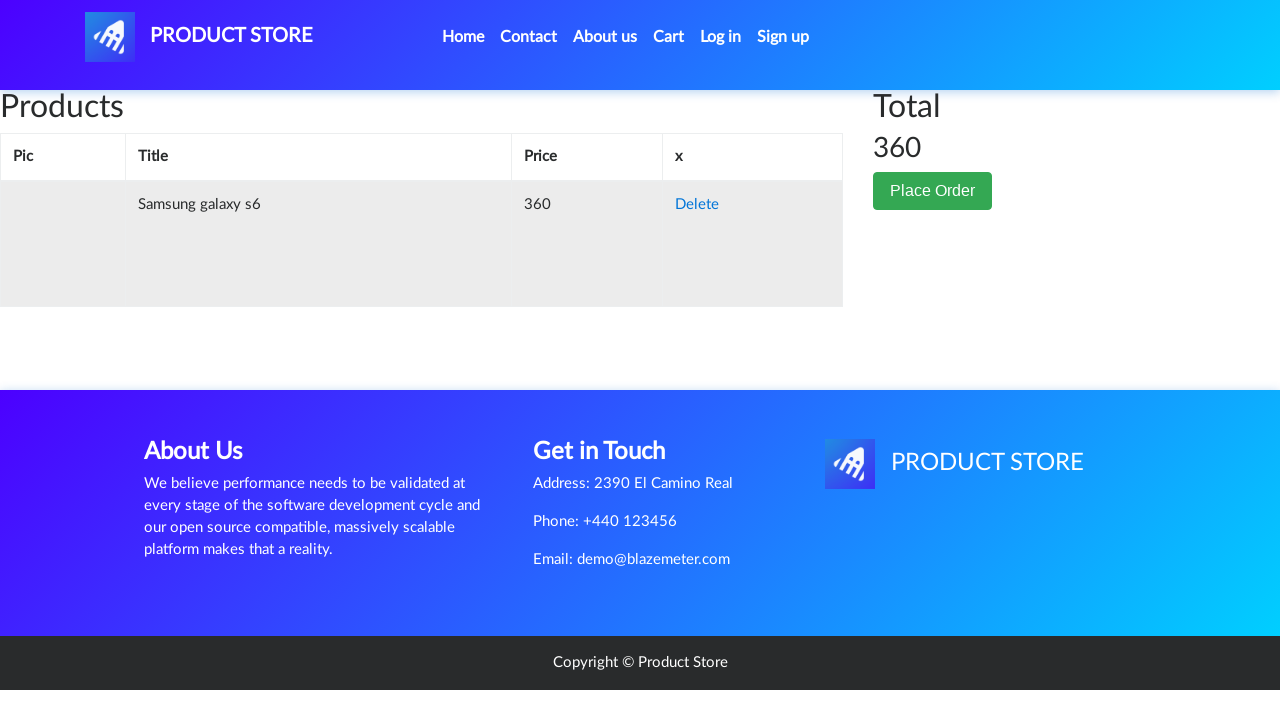

Clicked 'Delete' to remove item from cart at (697, 205) on internal:role=link[name="Delete"i]
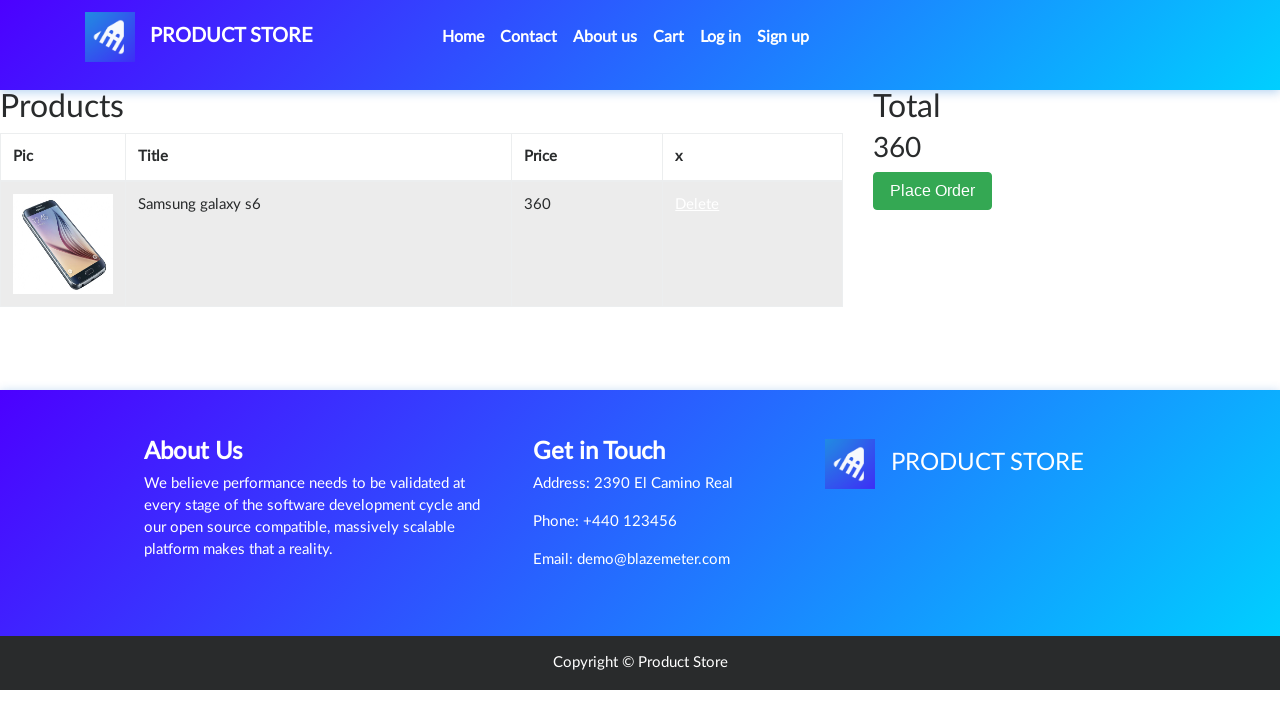

Located Samsung Galaxy S6 cell element
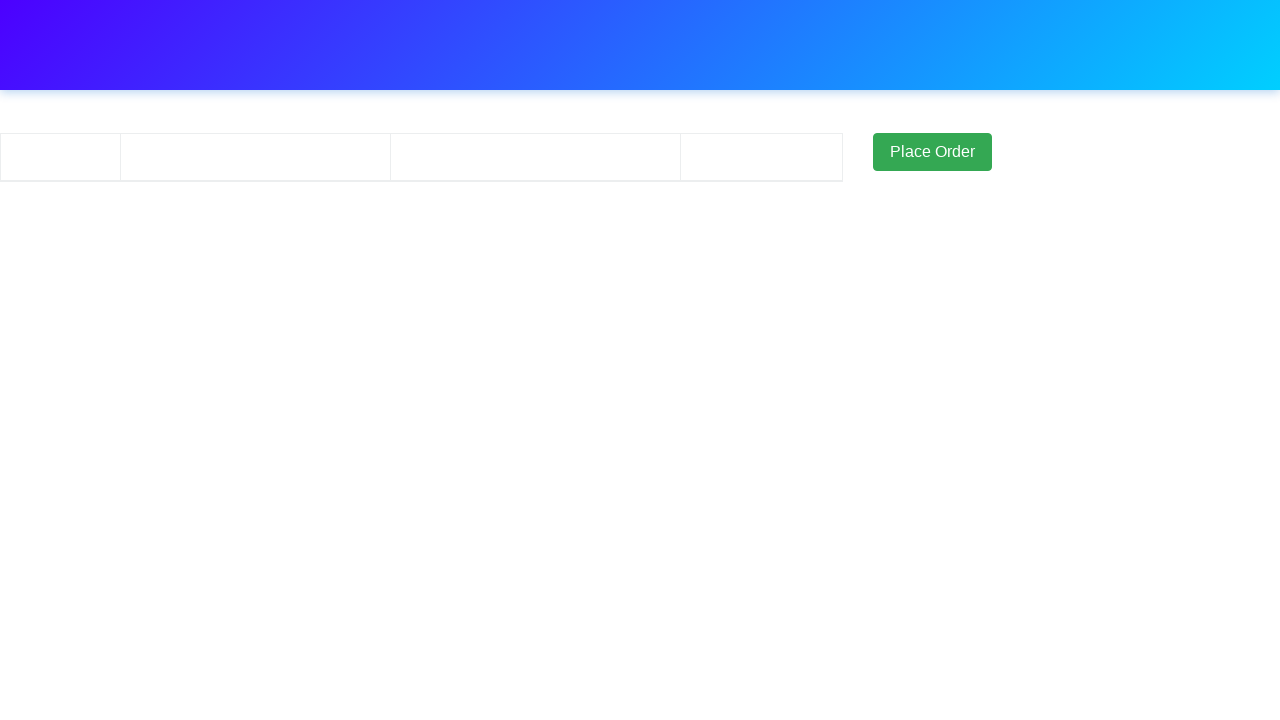

Waited 3 seconds for page update
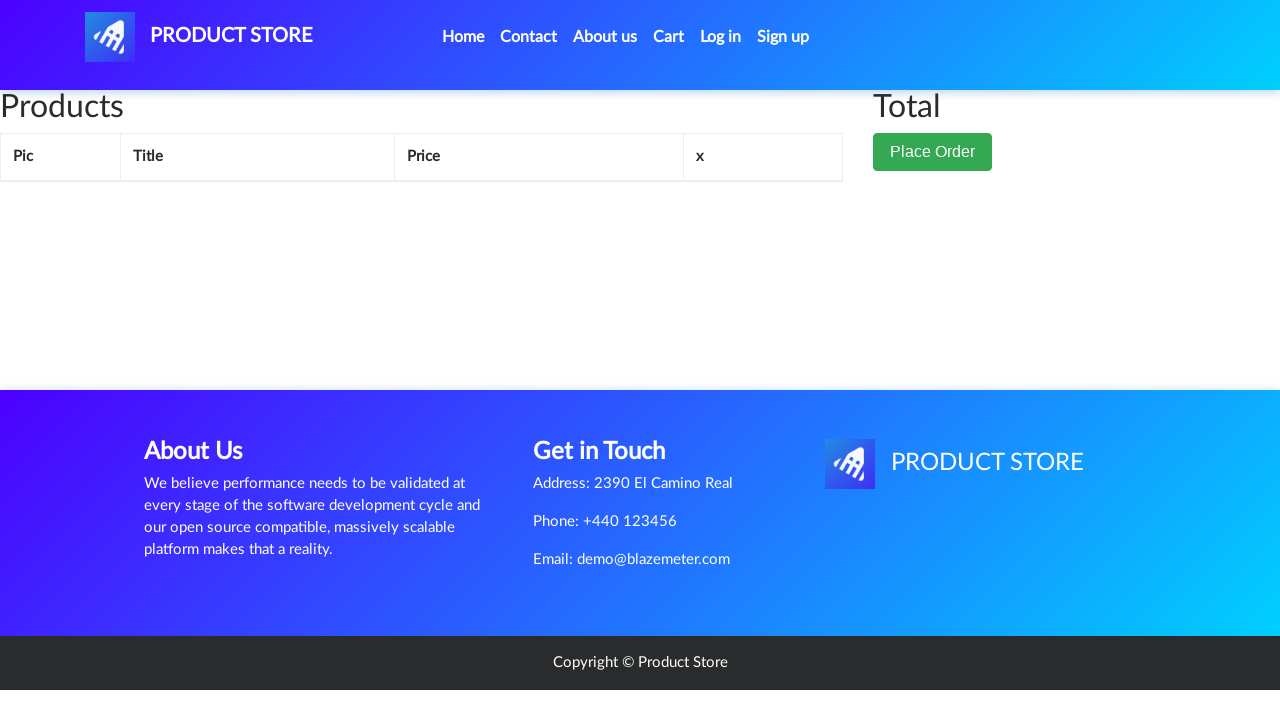

Verified Samsung Galaxy S6 is no longer visible after deletion
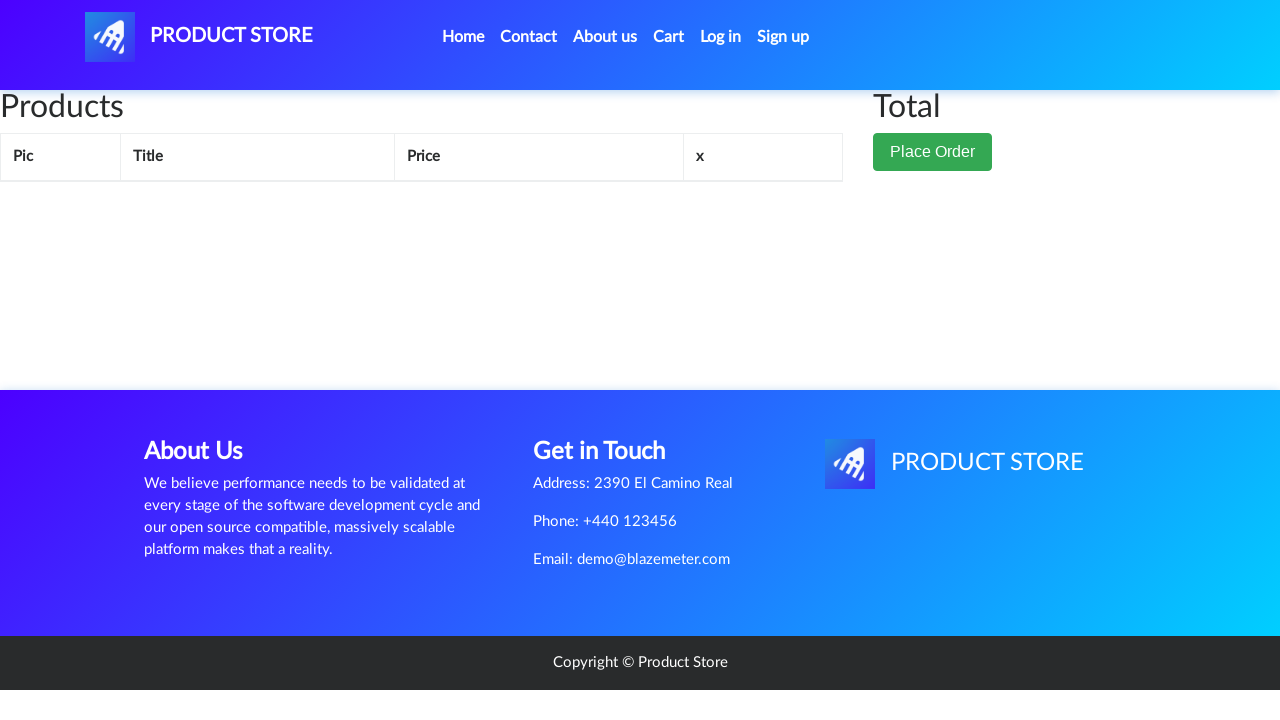

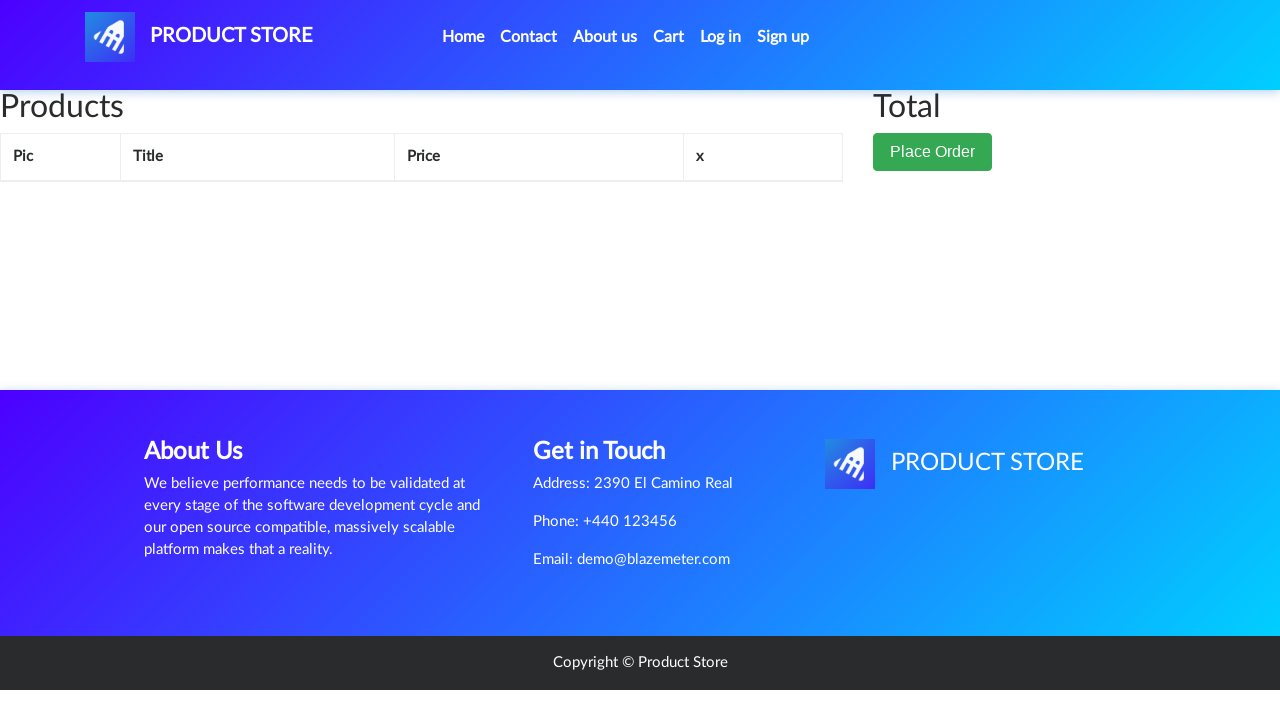